Tests the large modal dialog functionality by clicking the "Large modal" button and verifying that the modal dialog displays with the expected Lorem Ipsum text content.

Starting URL: https://demoqa.com/modal-dialogs

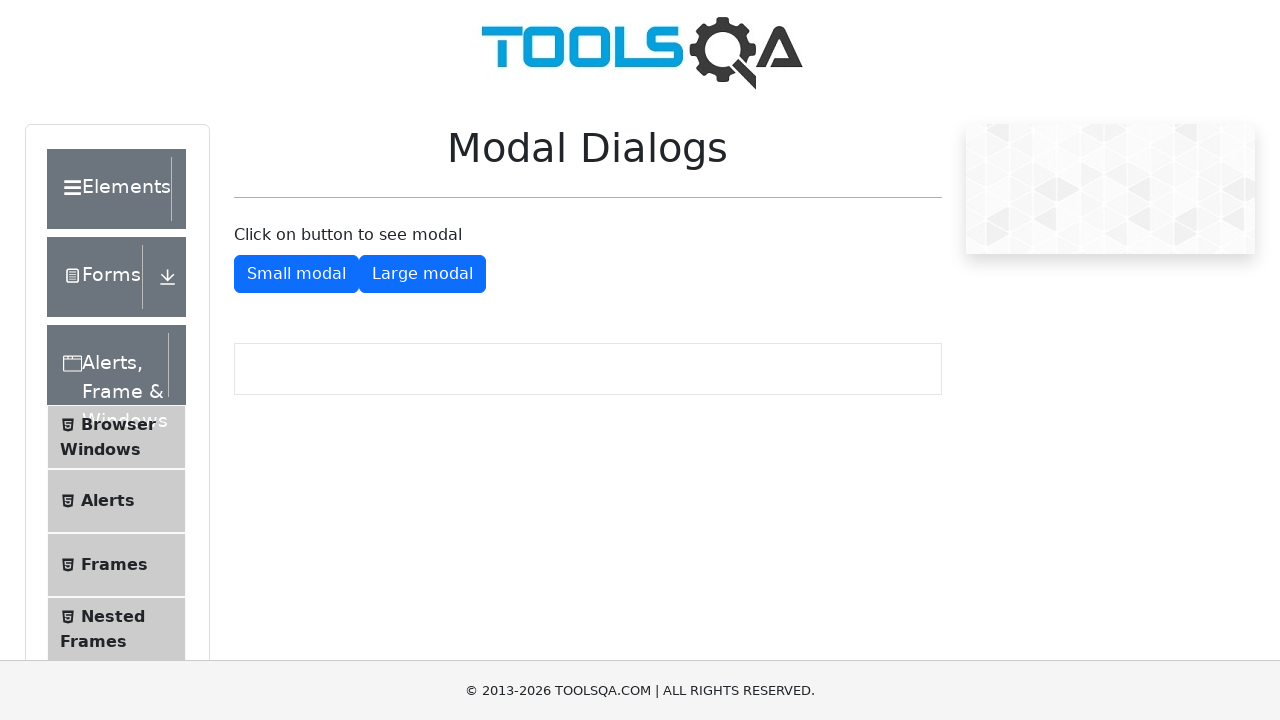

Clicked the 'Large modal' button at (422, 274) on #showLargeModal
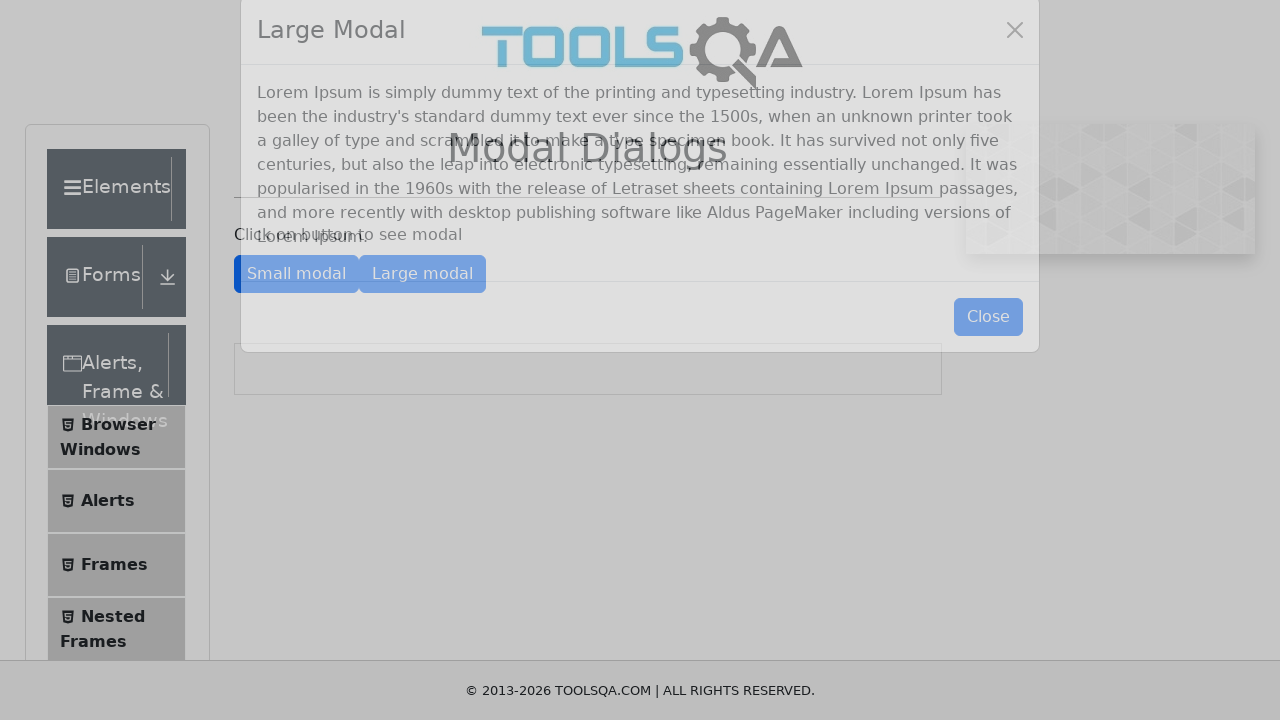

Retrieved text content from modal body
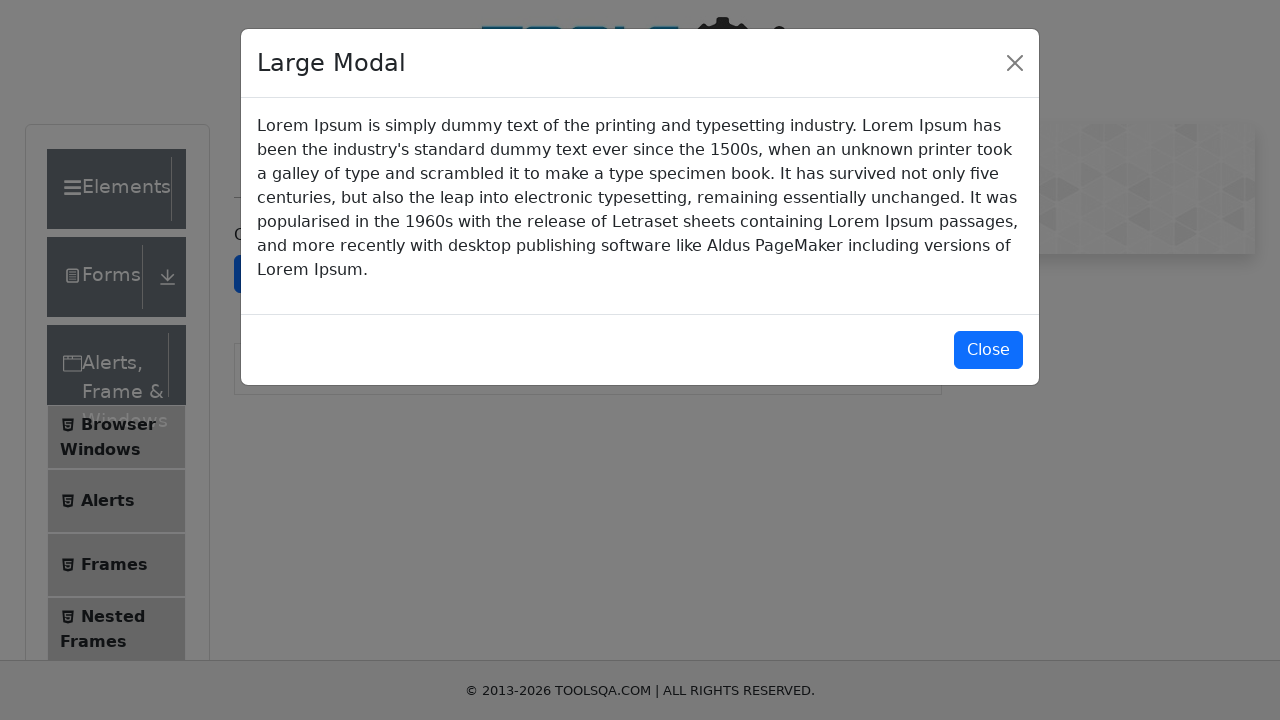

Verified modal text content matches expected Lorem Ipsum text
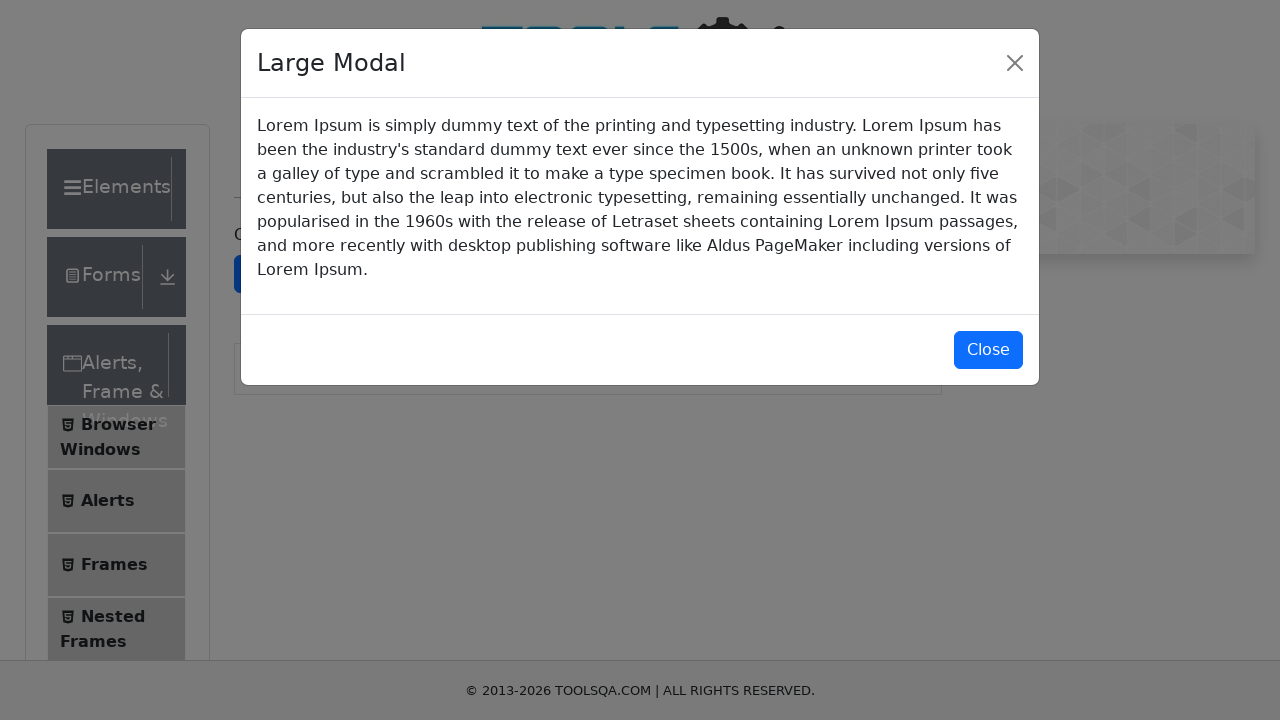

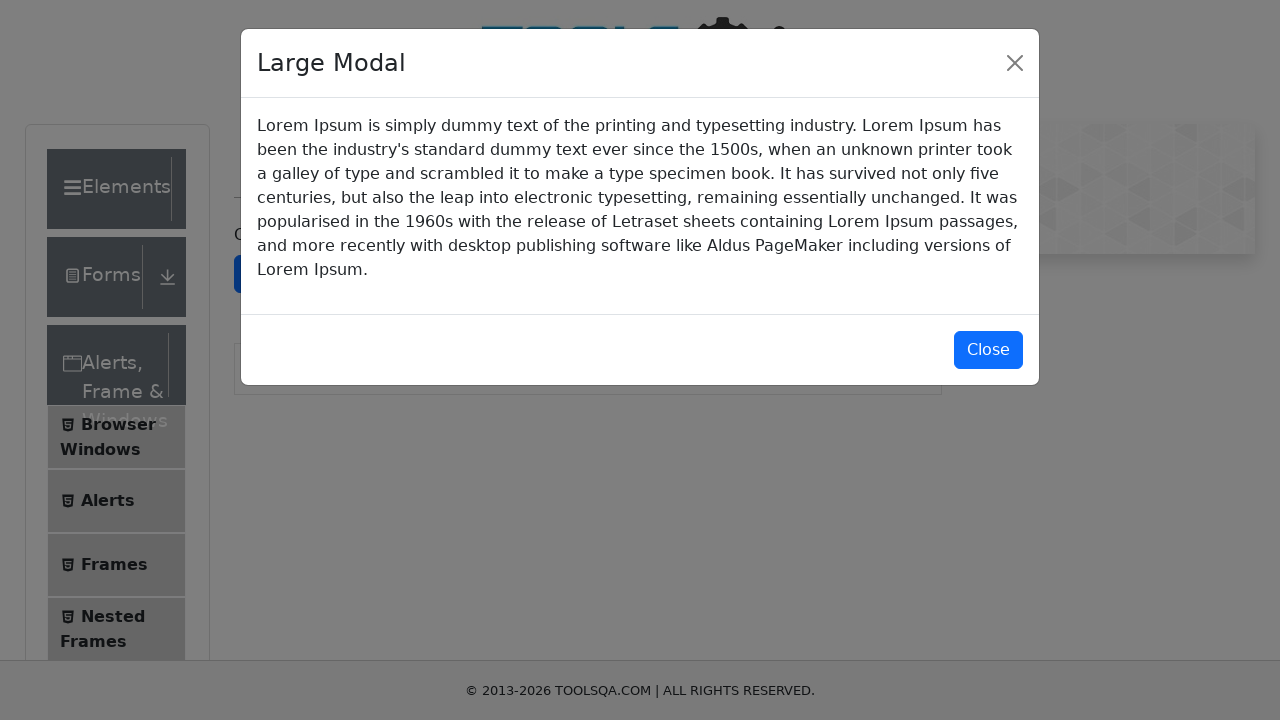